Tests an e-commerce shopping cart by adding multiple quantities of different products (Stuffed Frog, Fluffy Bunny, Valentine Bear) and verifying that individual prices, subtotals, and the final total are calculated correctly

Starting URL: https://jupiter.cloud.planittesting.com/#/home

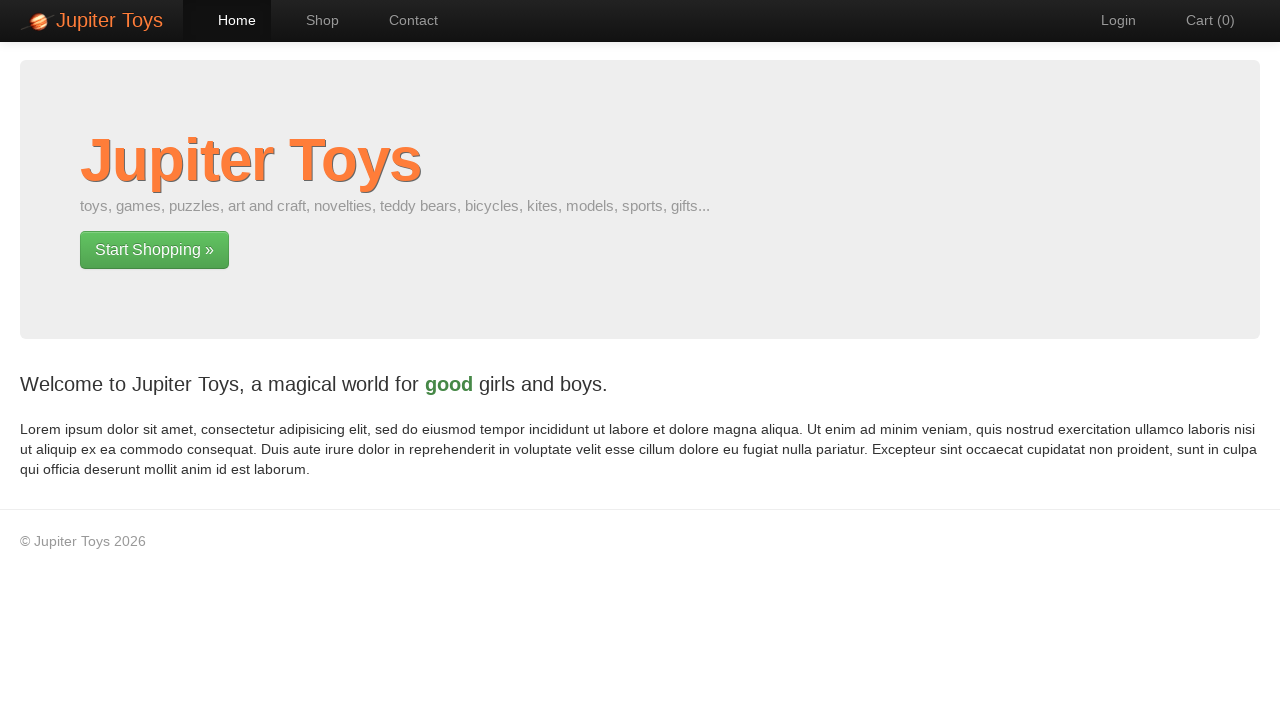

Clicked Start Shopping button to navigate to shop at (154, 250) on [class='btn btn-success btn-large']
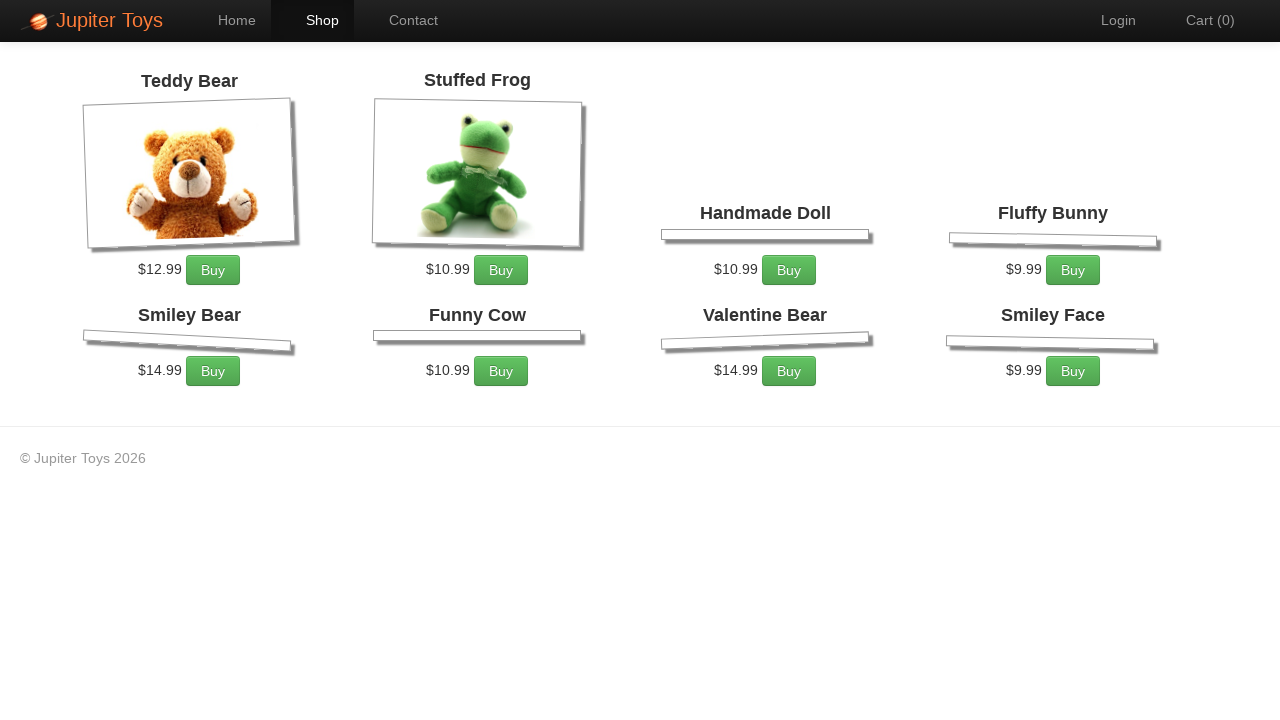

Shop page loaded
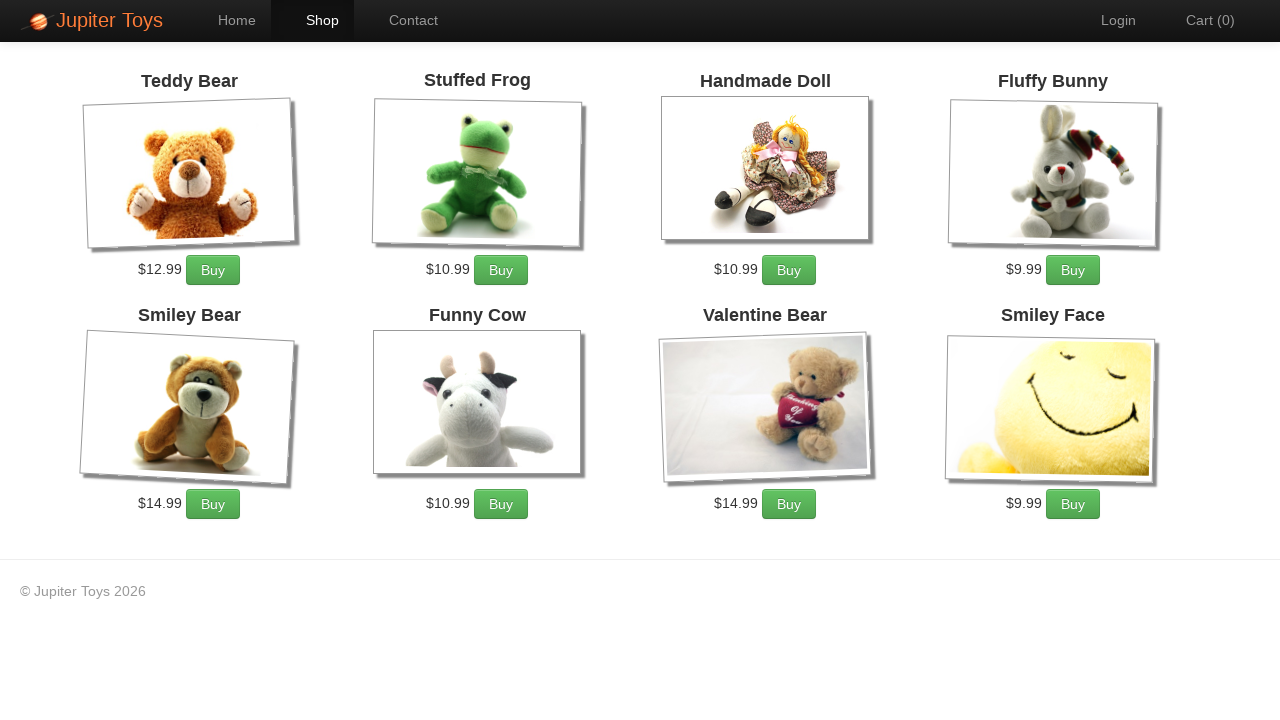

Clicked buy button for Stuffed Frog (click 1 of 2) at (501, 270) on li:nth-of-type(2) .btn.btn-success
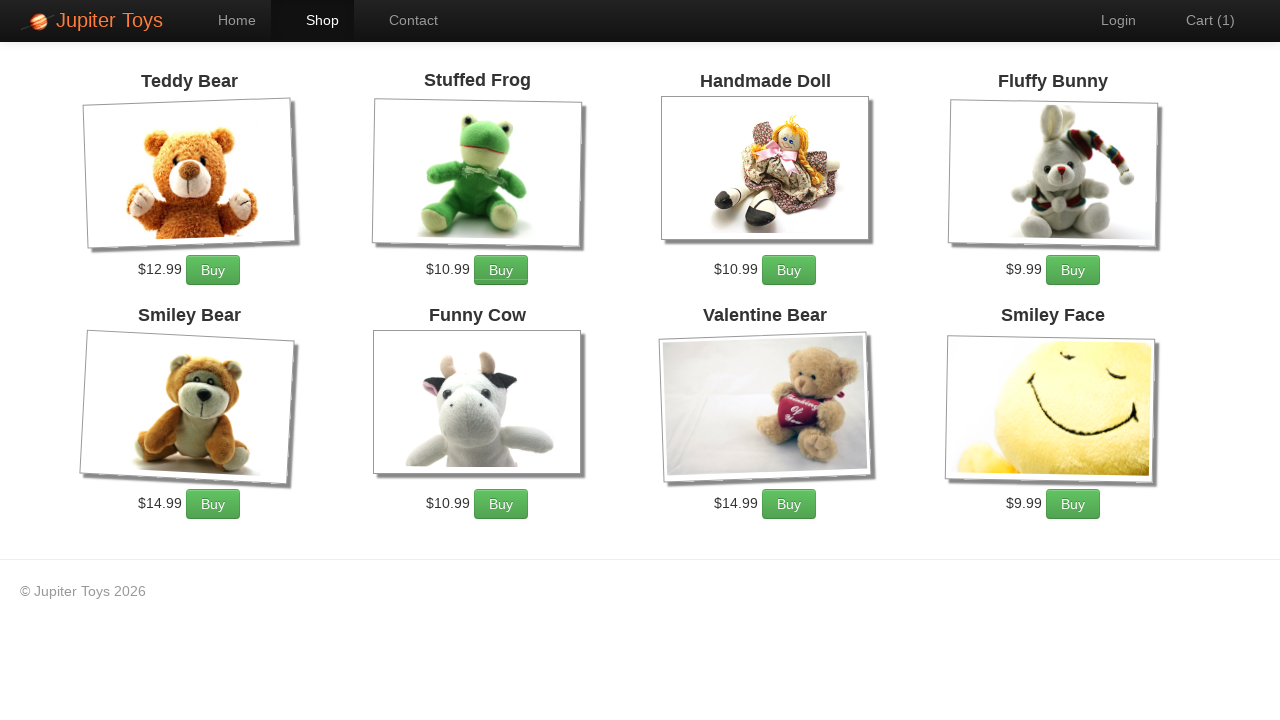

Clicked buy button for Stuffed Frog (click 2 of 2) at (501, 270) on li:nth-of-type(2) .btn.btn-success
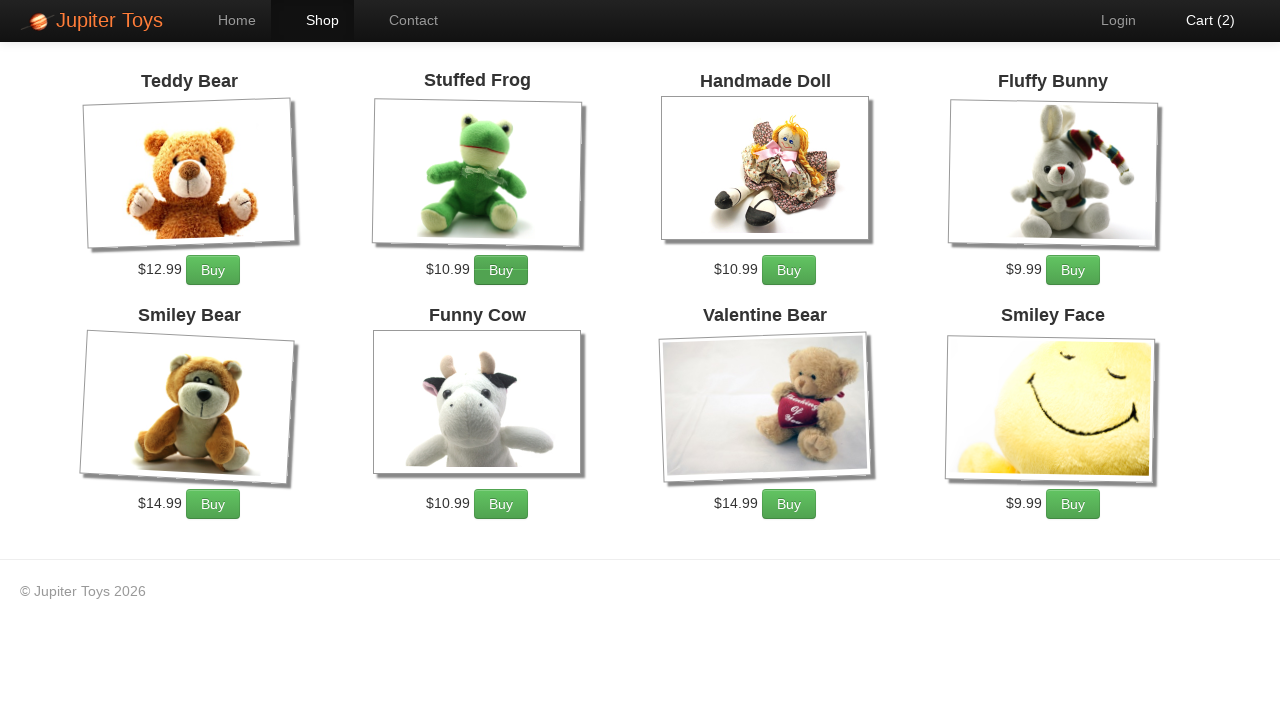

Clicked buy button for Fluffy Bunny (click 1 of 5) at (1073, 270) on li:nth-of-type(4) .btn.btn-success
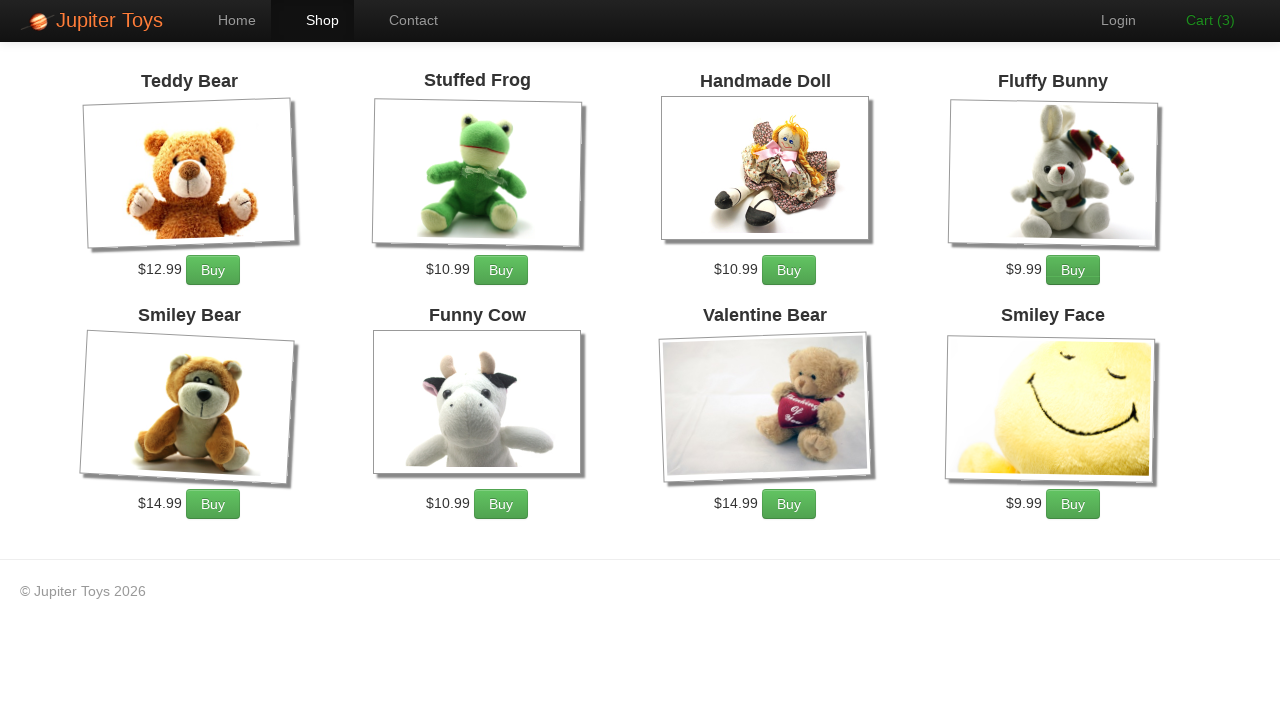

Clicked buy button for Fluffy Bunny (click 2 of 5) at (1073, 270) on li:nth-of-type(4) .btn.btn-success
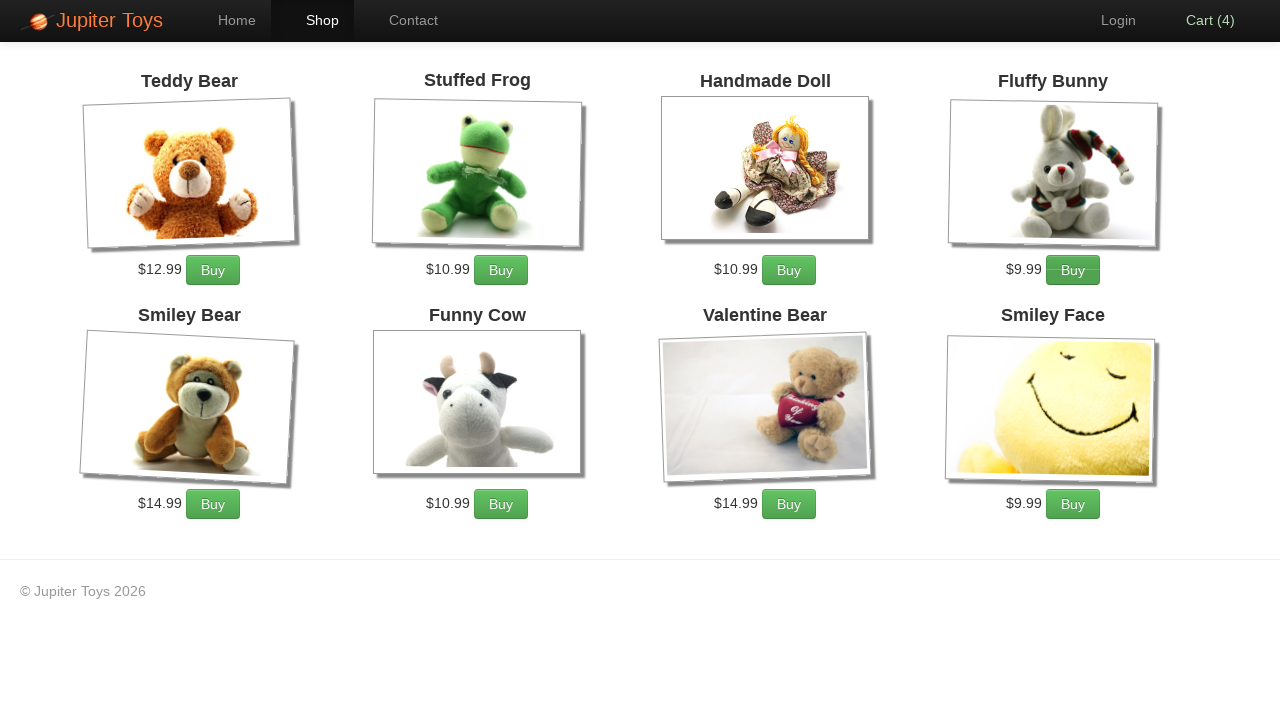

Clicked buy button for Fluffy Bunny (click 3 of 5) at (1073, 270) on li:nth-of-type(4) .btn.btn-success
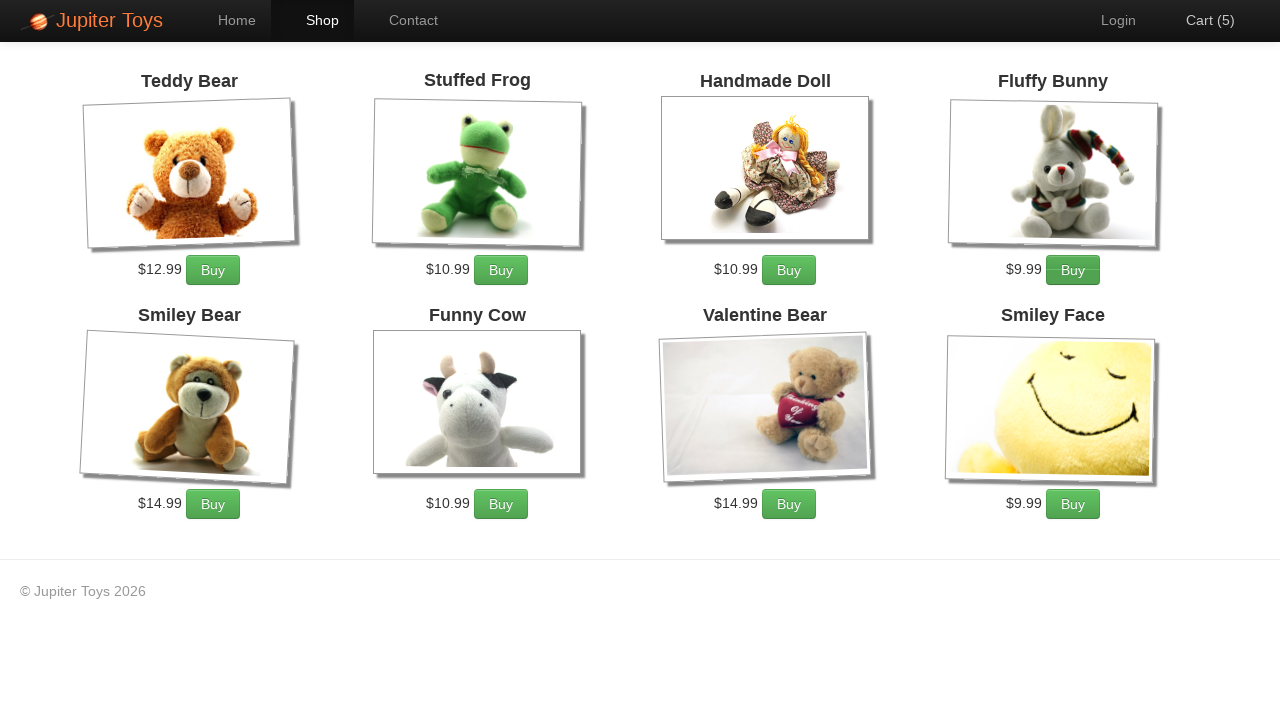

Clicked buy button for Fluffy Bunny (click 4 of 5) at (1073, 270) on li:nth-of-type(4) .btn.btn-success
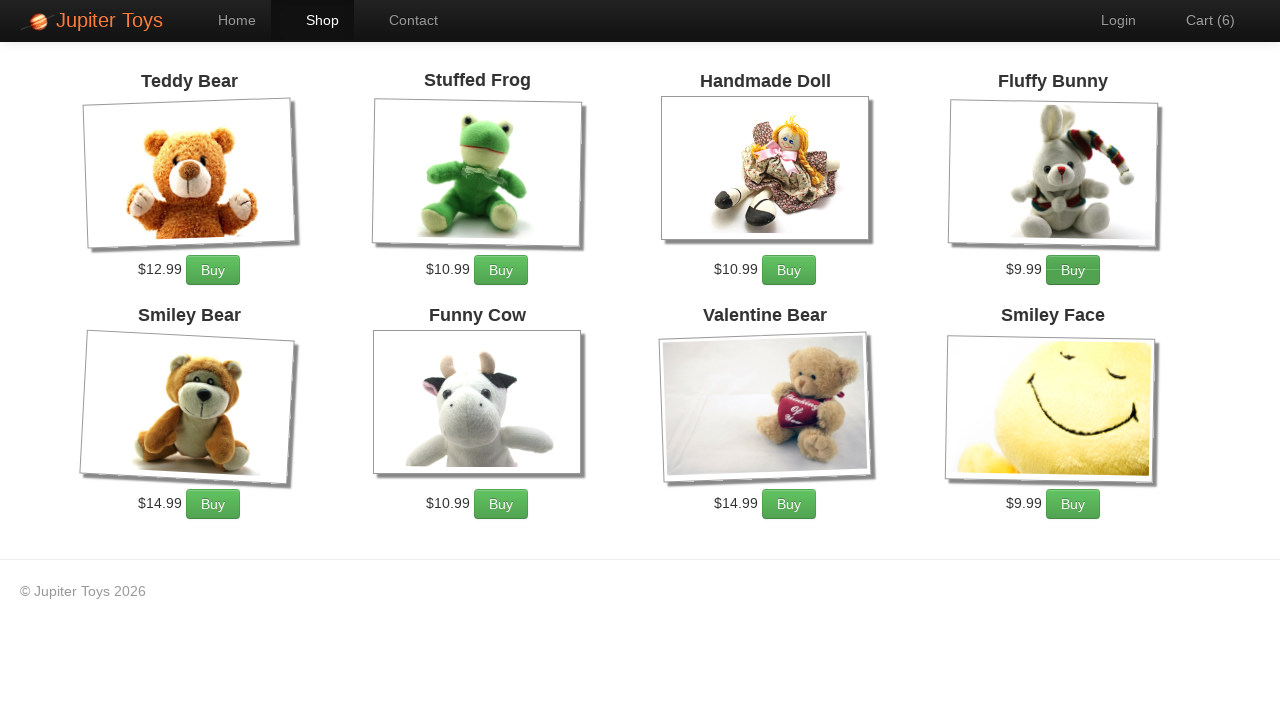

Clicked buy button for Fluffy Bunny (click 5 of 5) at (1073, 270) on li:nth-of-type(4) .btn.btn-success
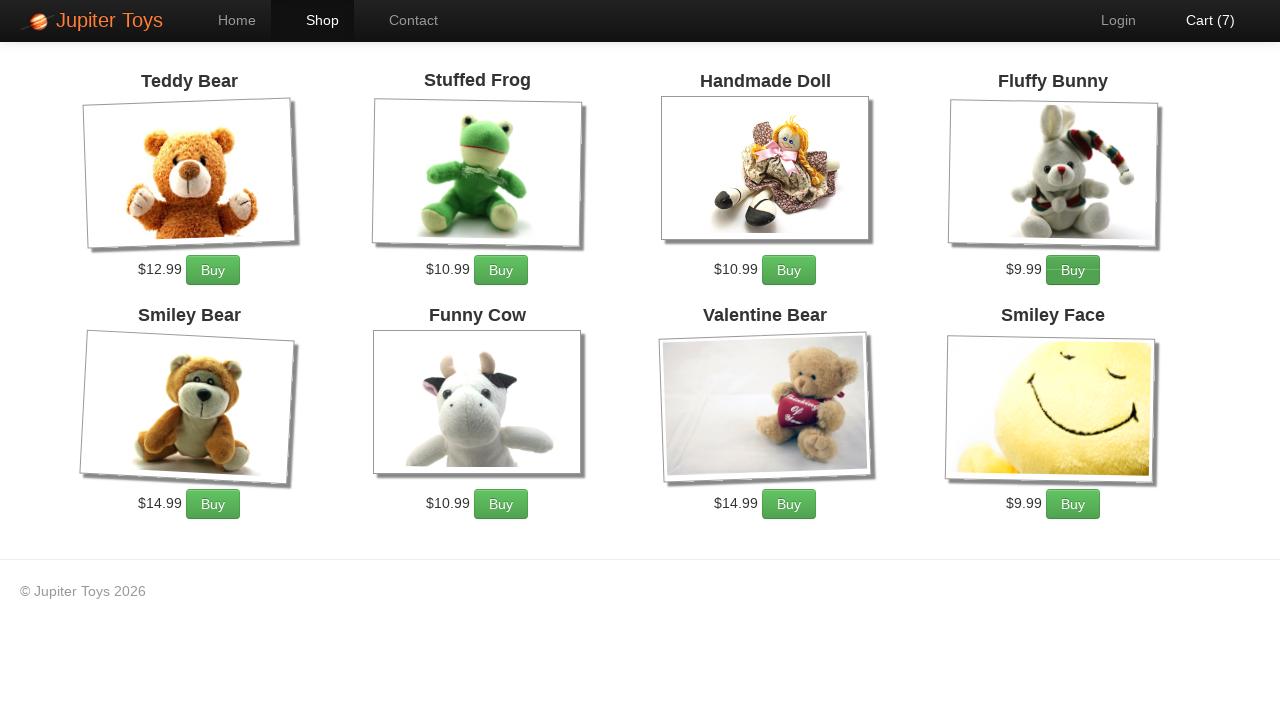

Clicked buy button for Valentine Bear (click 1 of 3) at (789, 504) on li:nth-of-type(7) .btn.btn-success
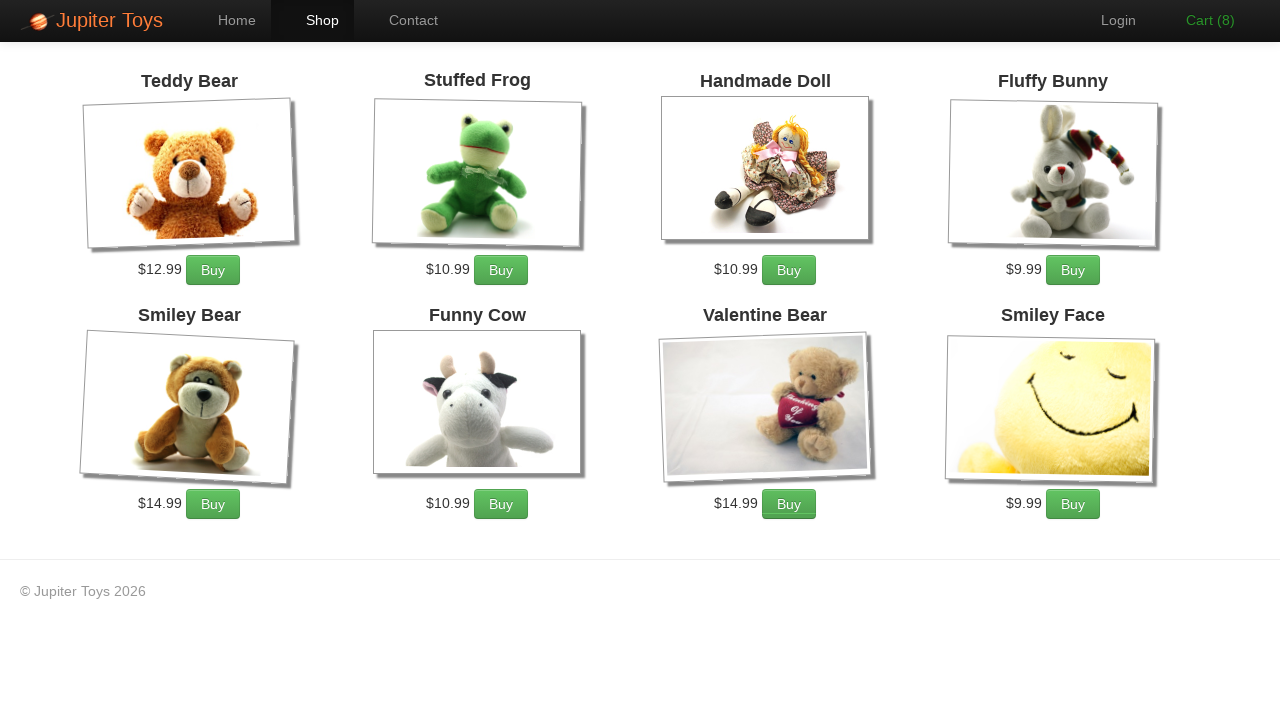

Clicked buy button for Valentine Bear (click 2 of 3) at (789, 504) on li:nth-of-type(7) .btn.btn-success
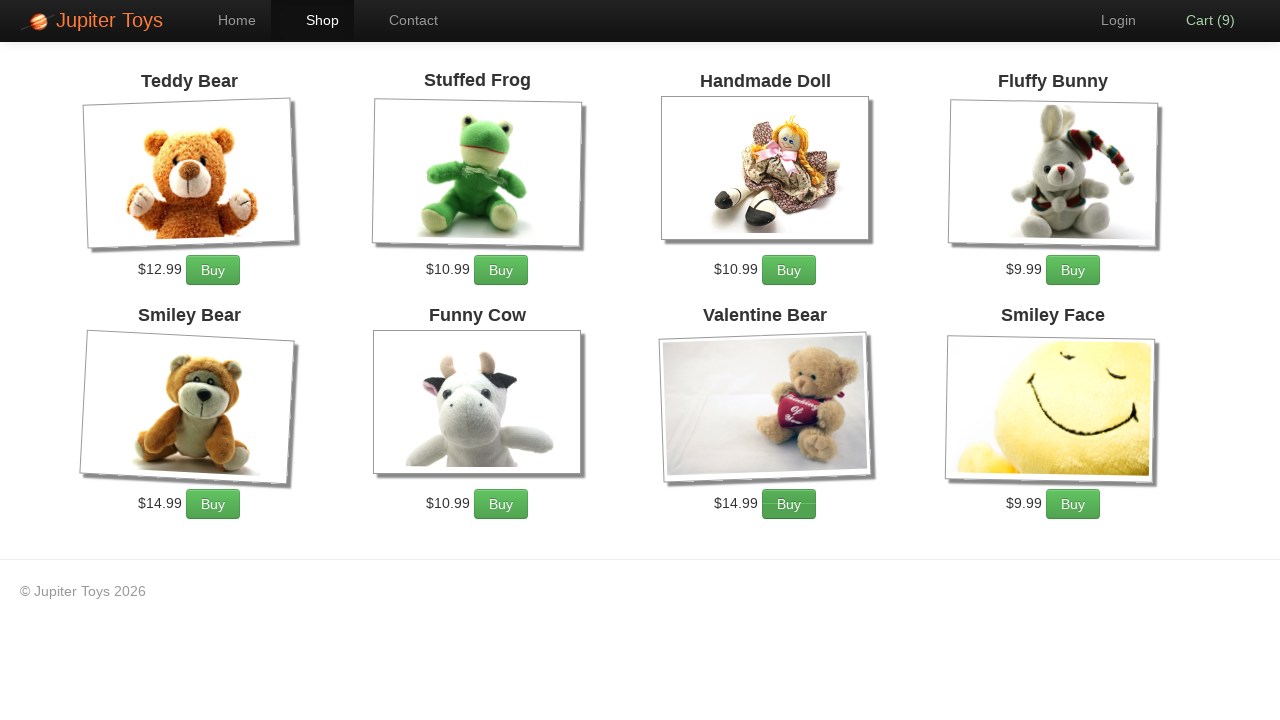

Clicked buy button for Valentine Bear (click 3 of 3) at (789, 504) on li:nth-of-type(7) .btn.btn-success
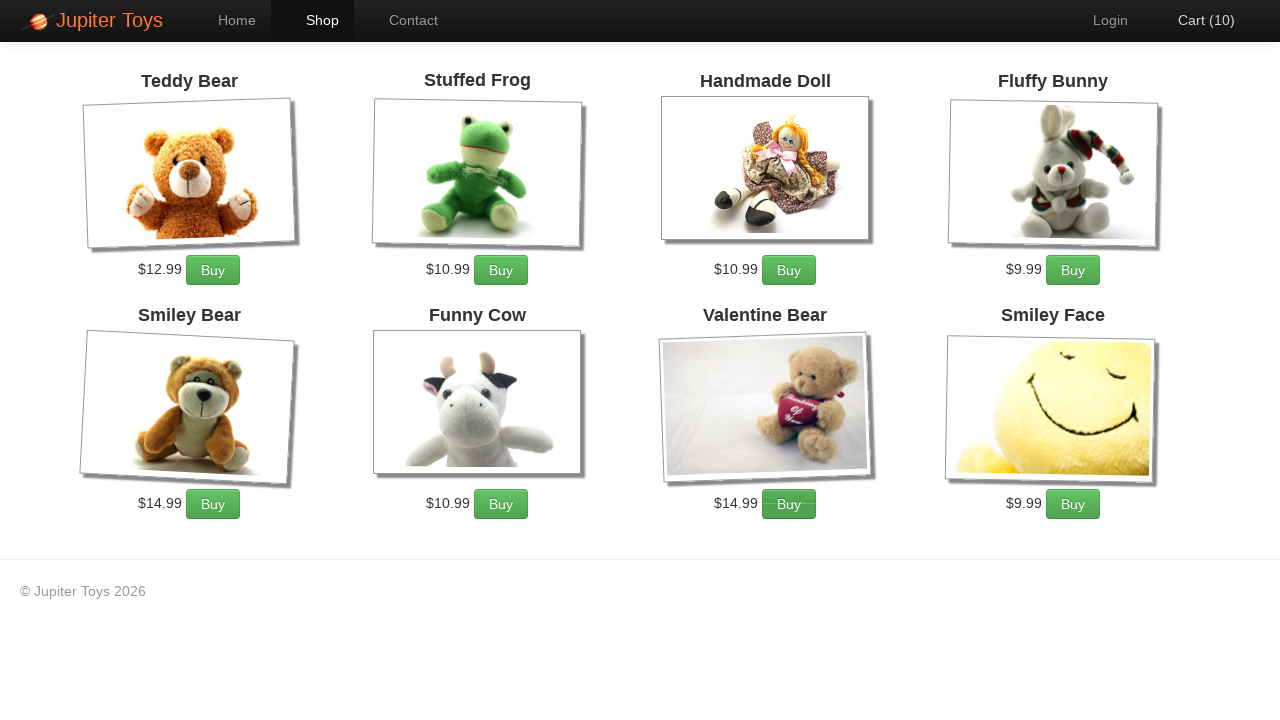

Clicked cart navigation link at (1196, 20) on li#nav-cart > a
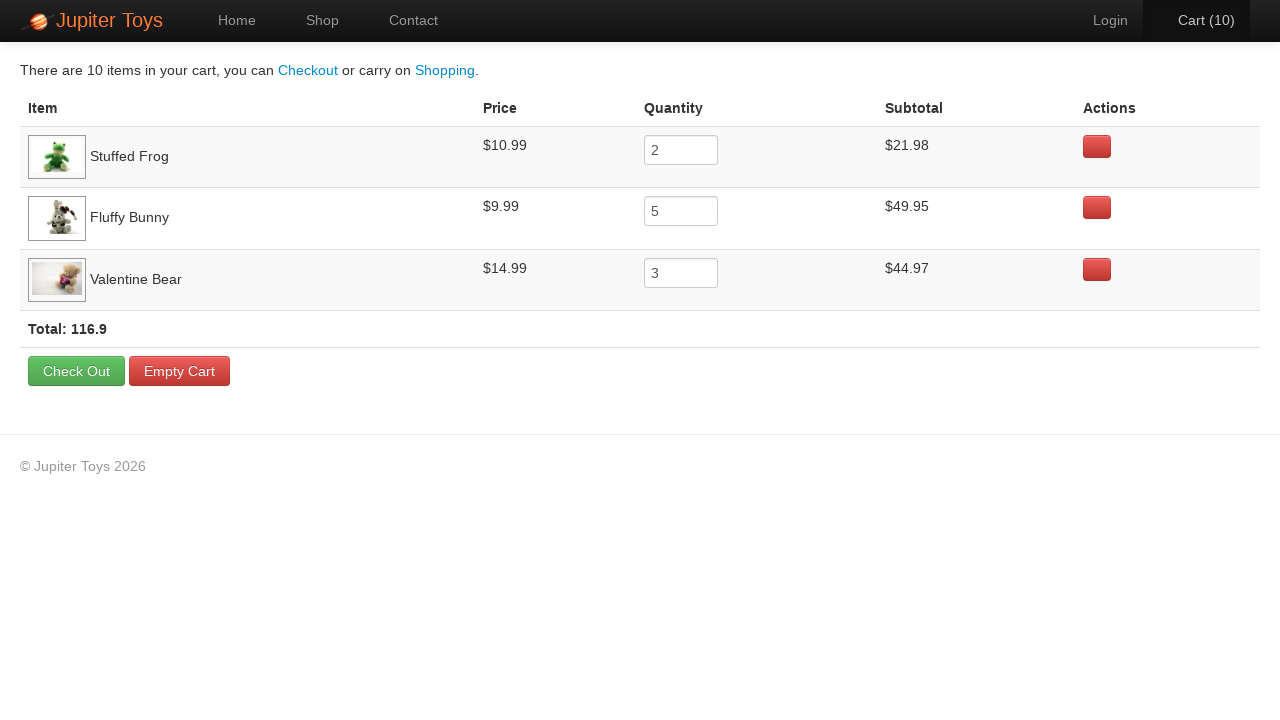

Cart page loaded
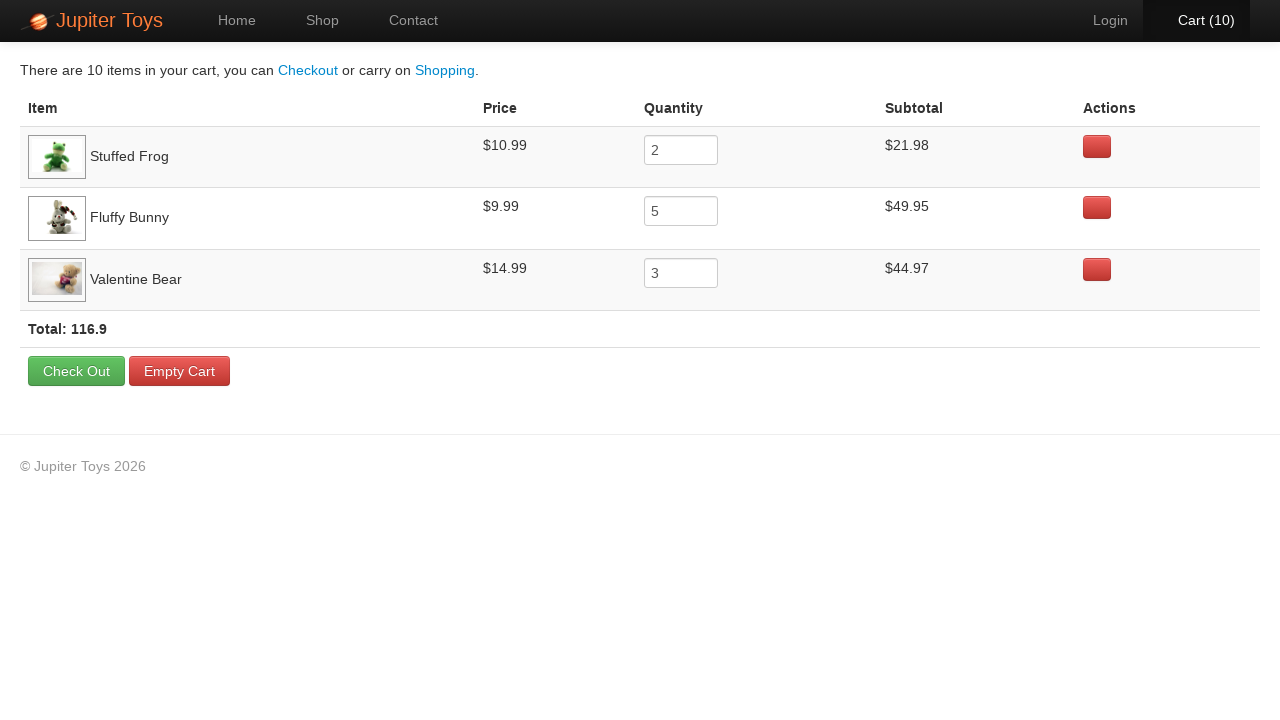

Verified Stuffed Frog price is $10.99
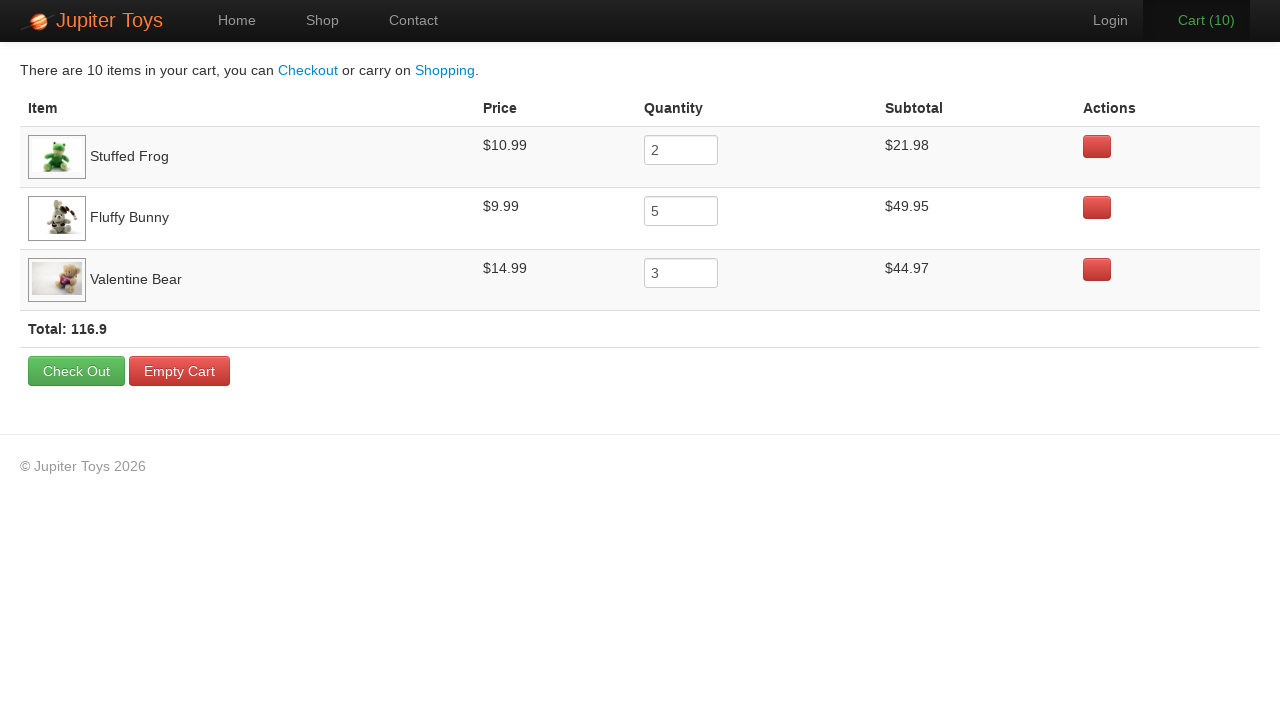

Verified Fluffy Bunny price is $9.99
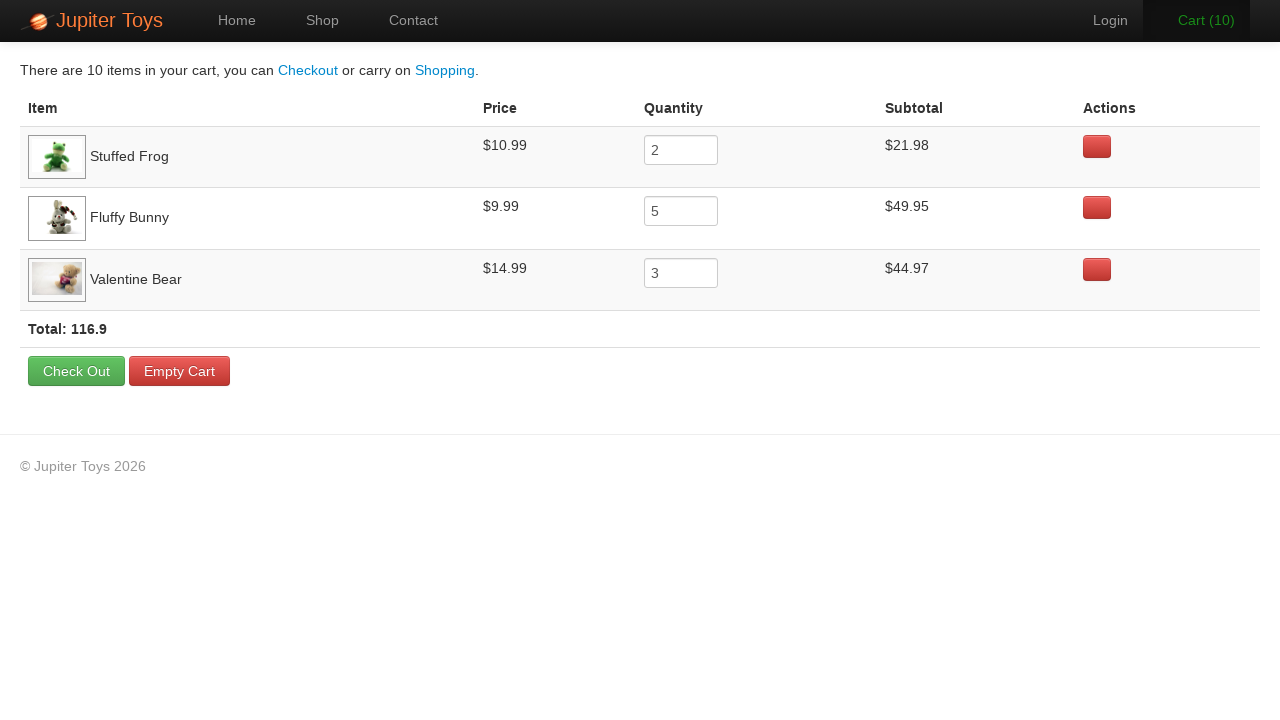

Verified Valentine Bear price is $14.99
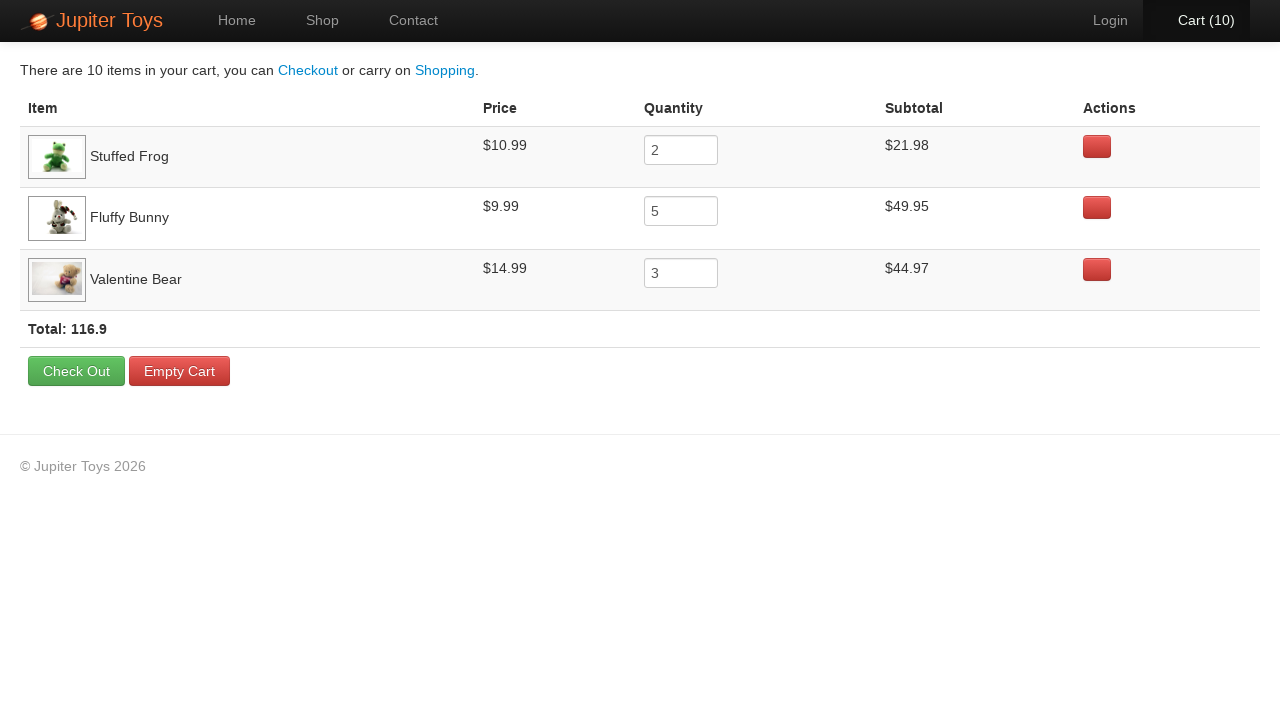

Retrieved Stuffed Frog price value
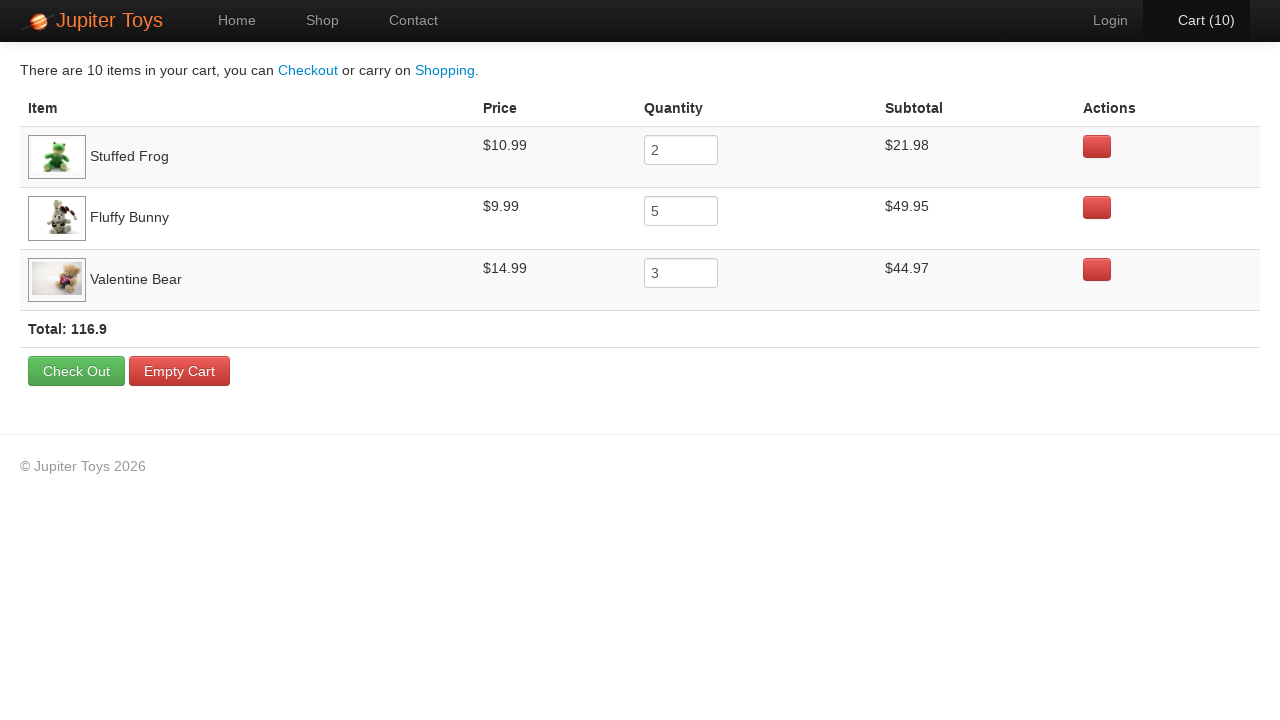

Retrieved Stuffed Frog quantity value
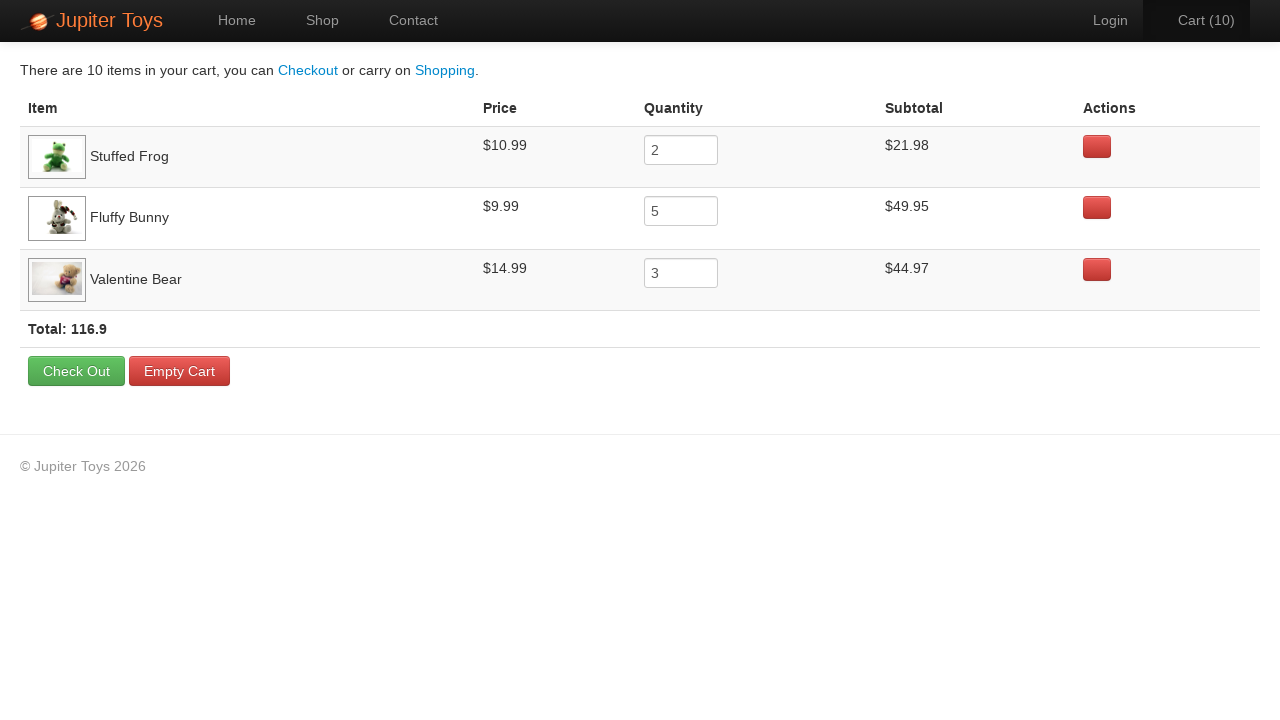

Retrieved Stuffed Frog subtotal value
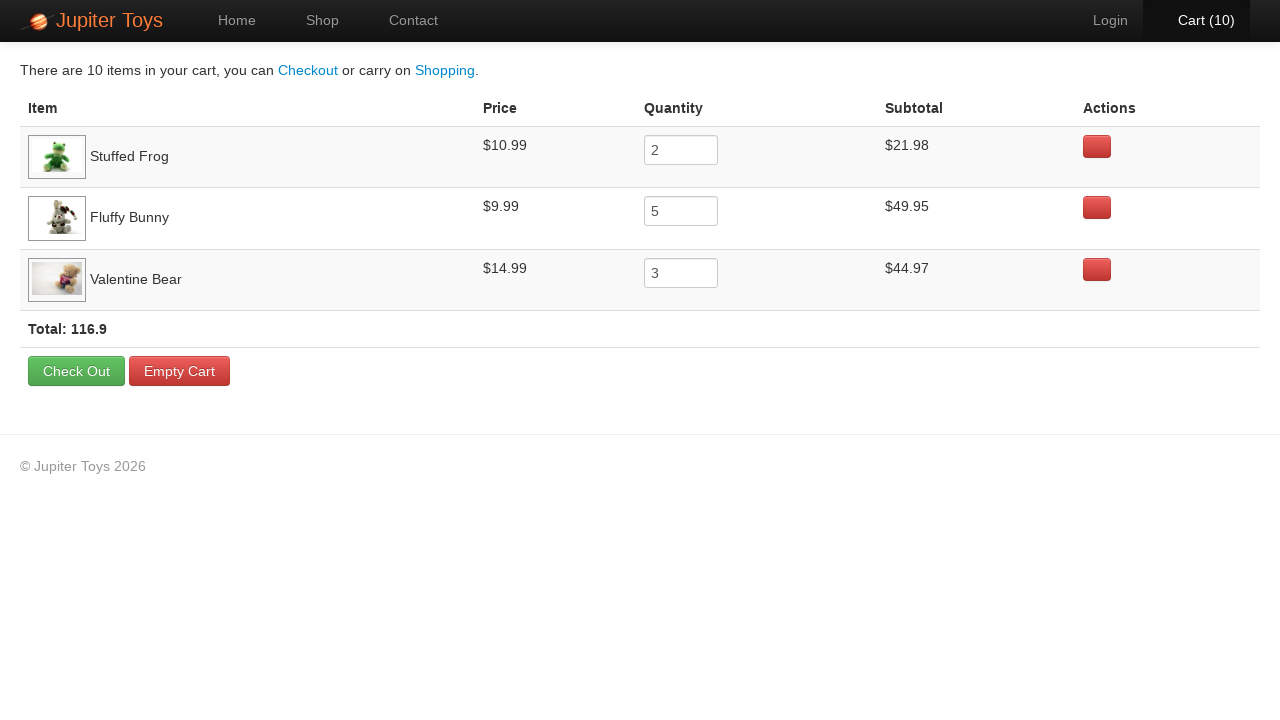

Verified Stuffed Frog subtotal calculation is correct
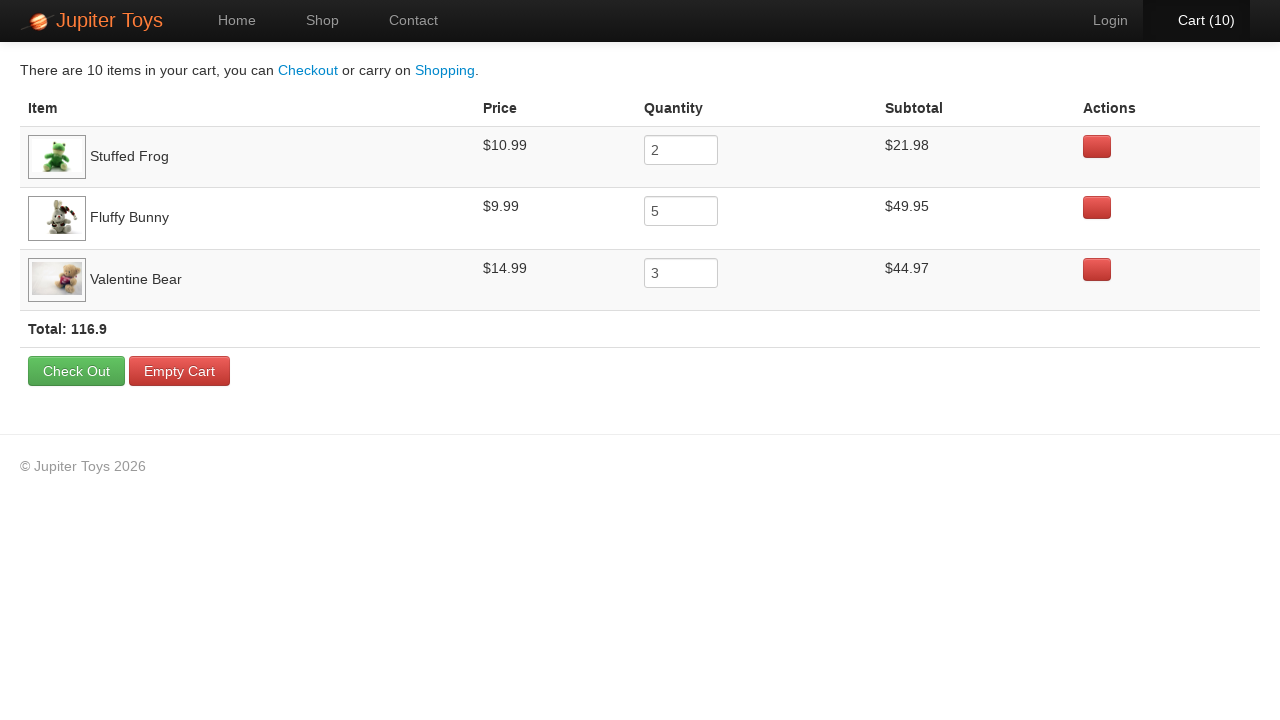

Retrieved Fluffy Bunny price value
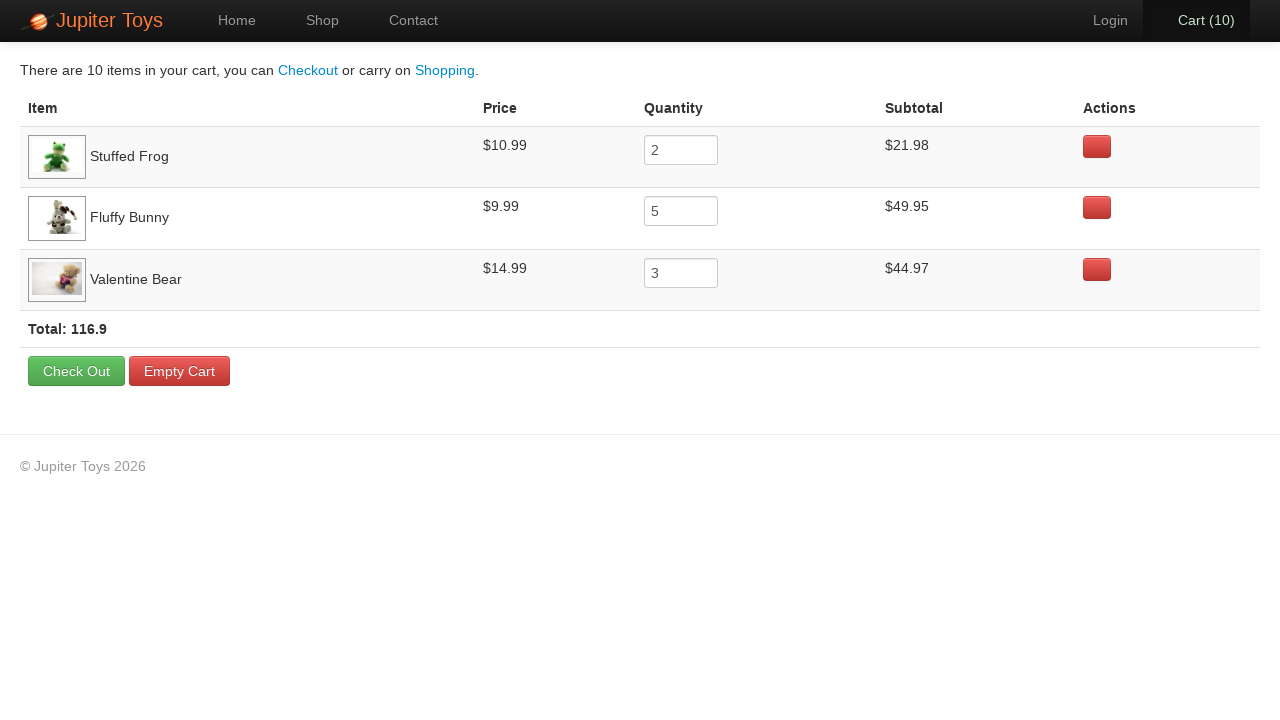

Retrieved Fluffy Bunny quantity value
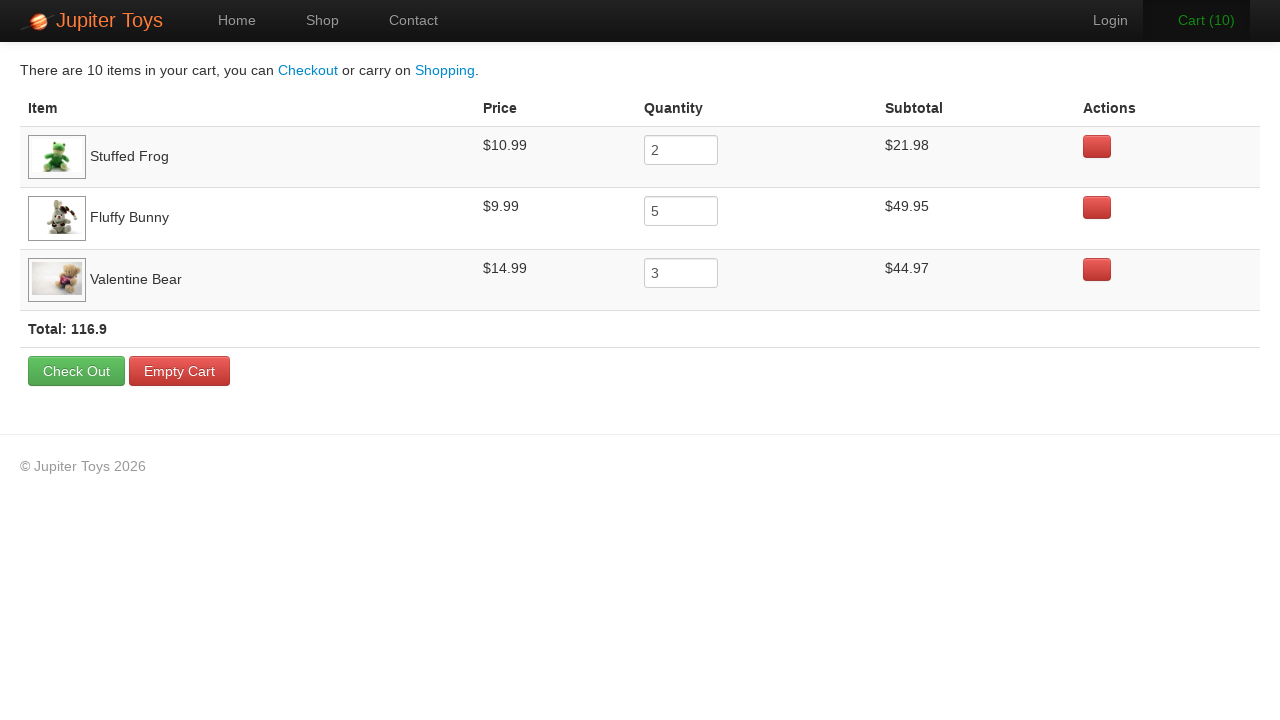

Retrieved Fluffy Bunny subtotal value
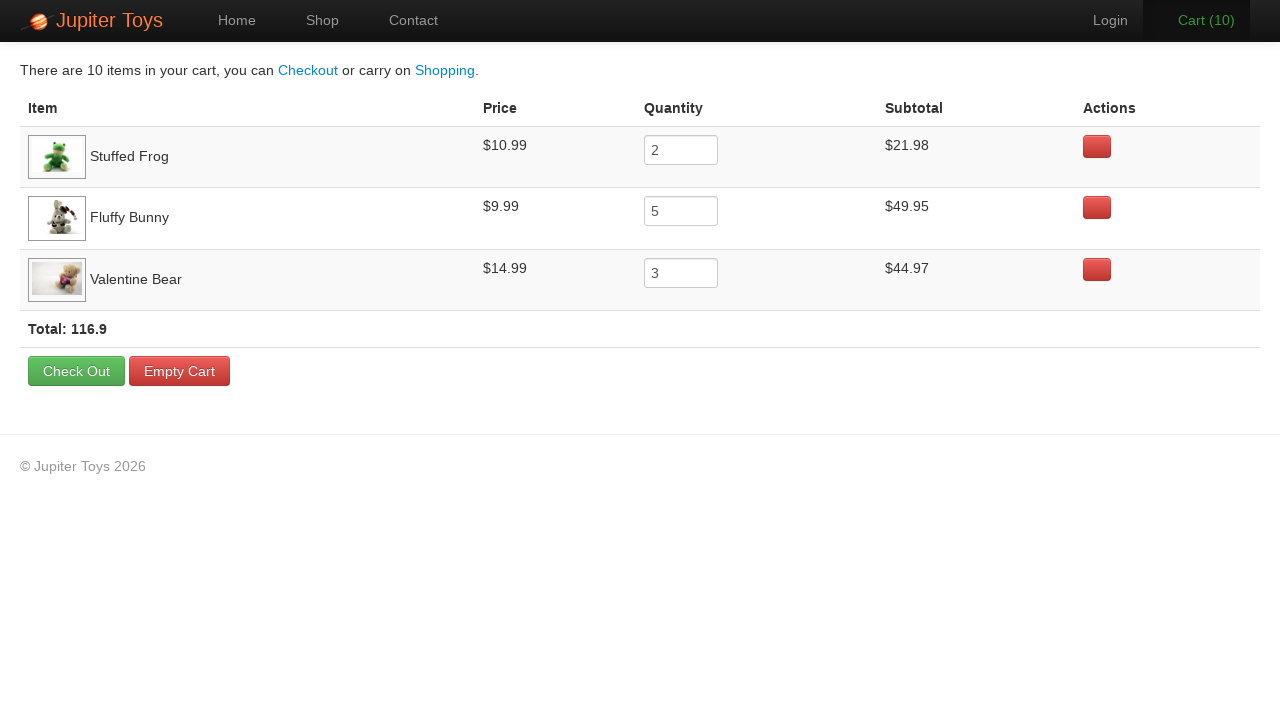

Verified Fluffy Bunny subtotal calculation is correct
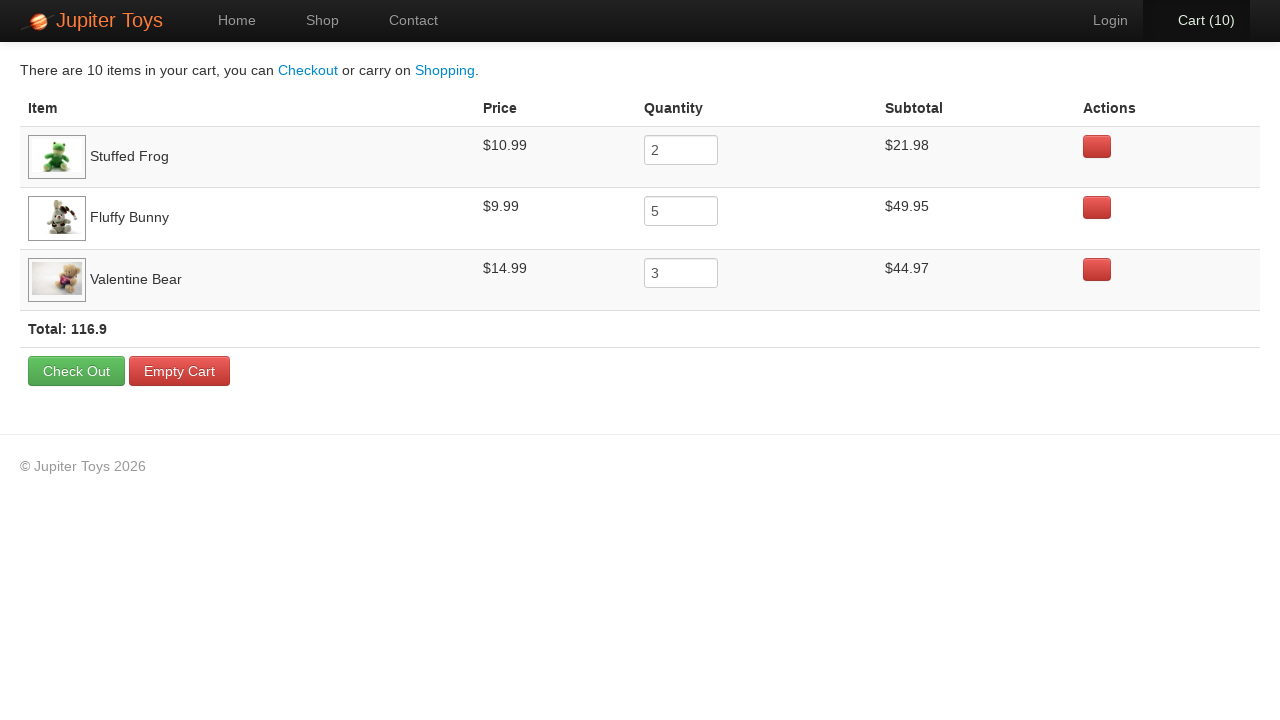

Retrieved Valentine Bear price value
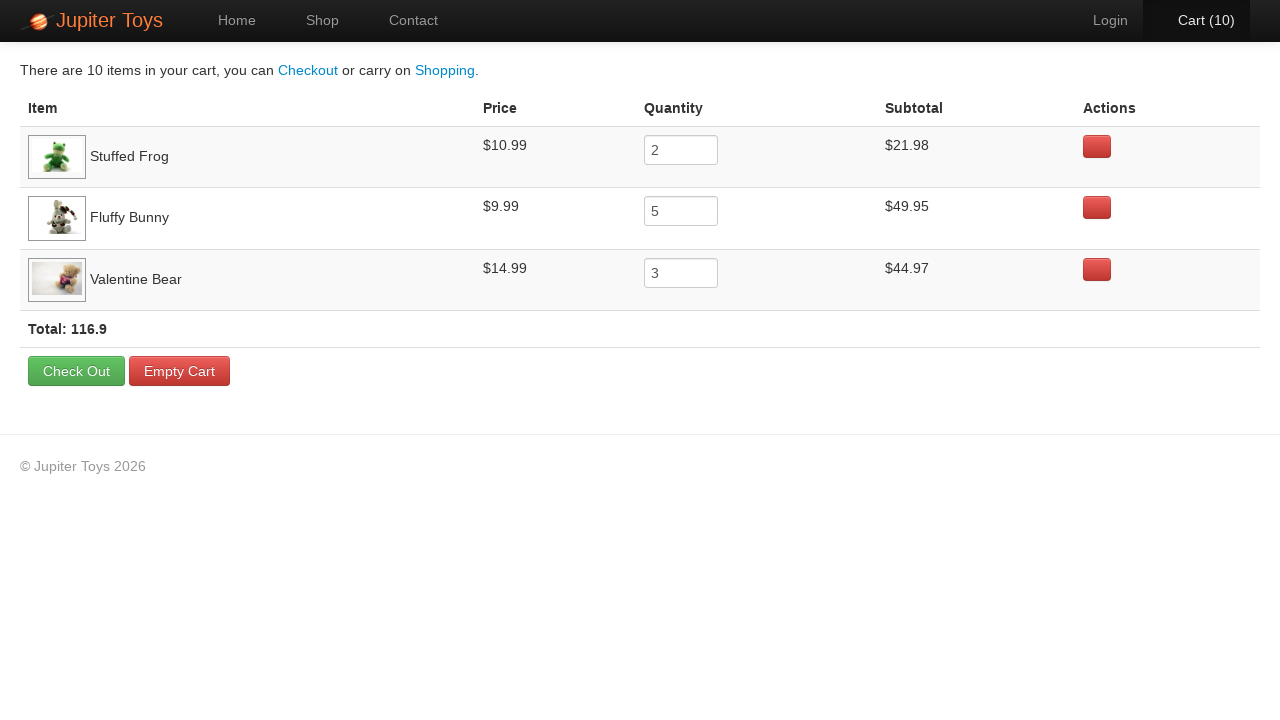

Retrieved Valentine Bear quantity value
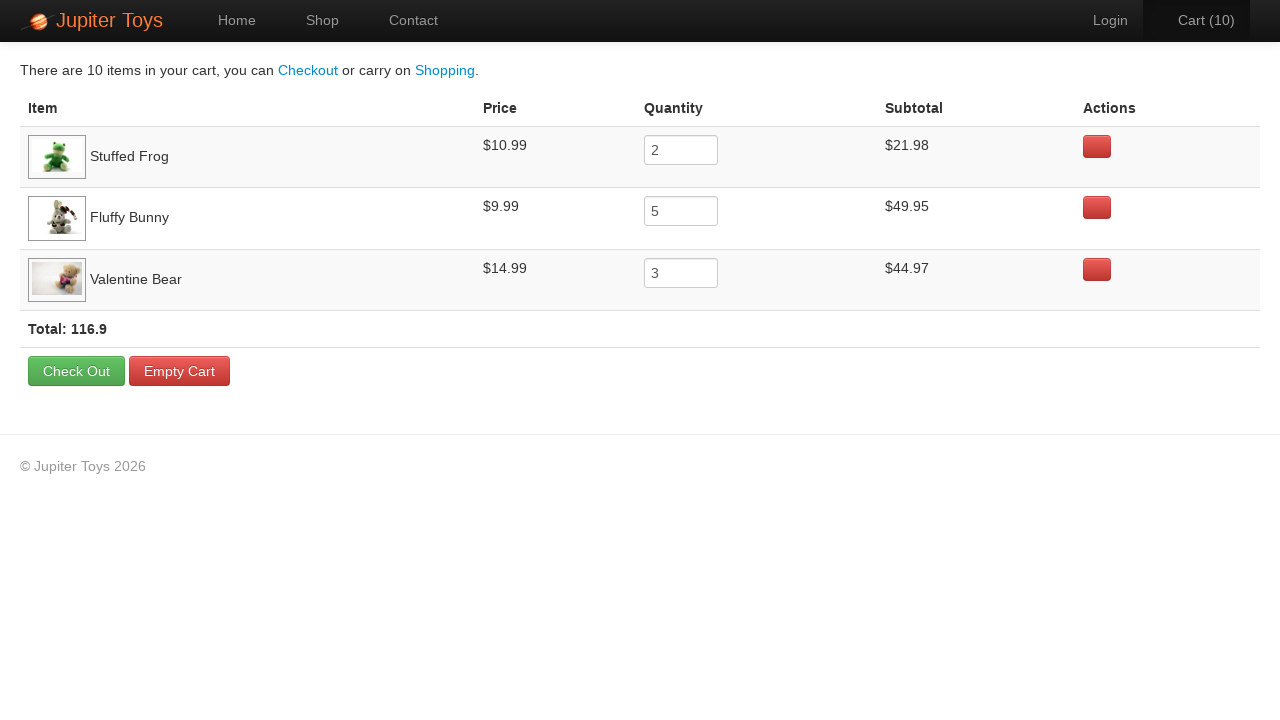

Retrieved Valentine Bear subtotal value
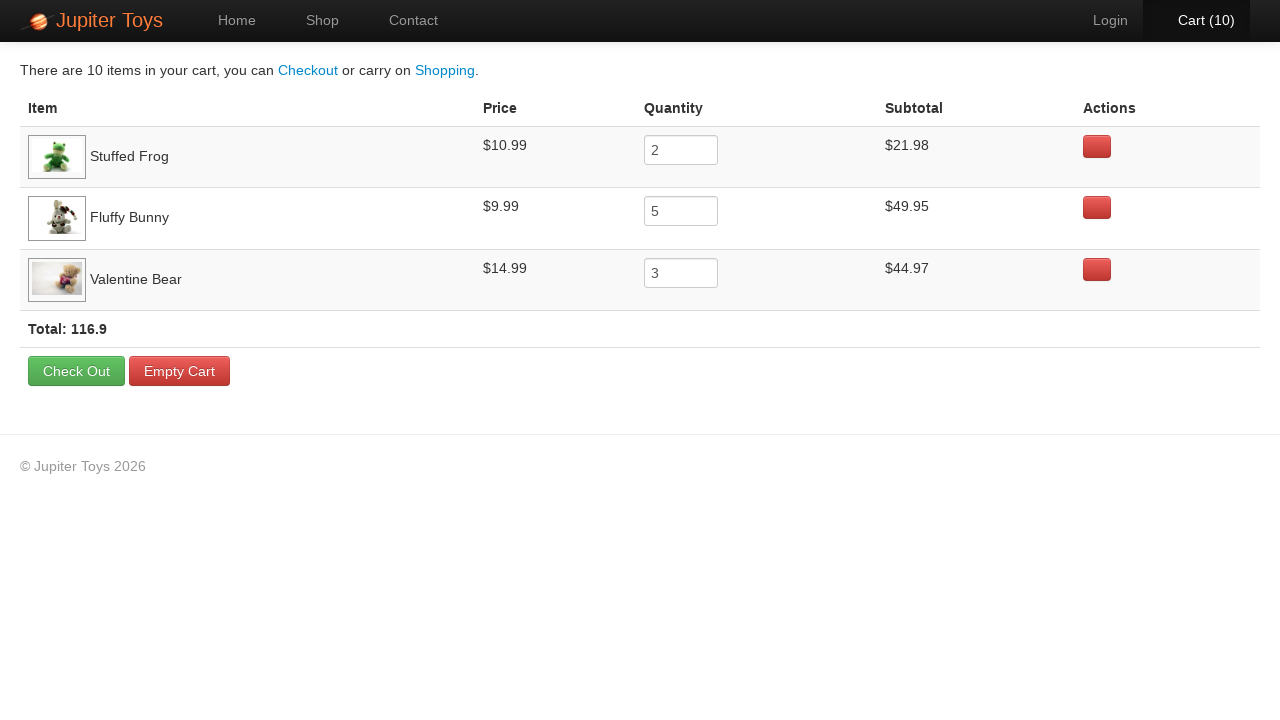

Verified Valentine Bear subtotal calculation is correct
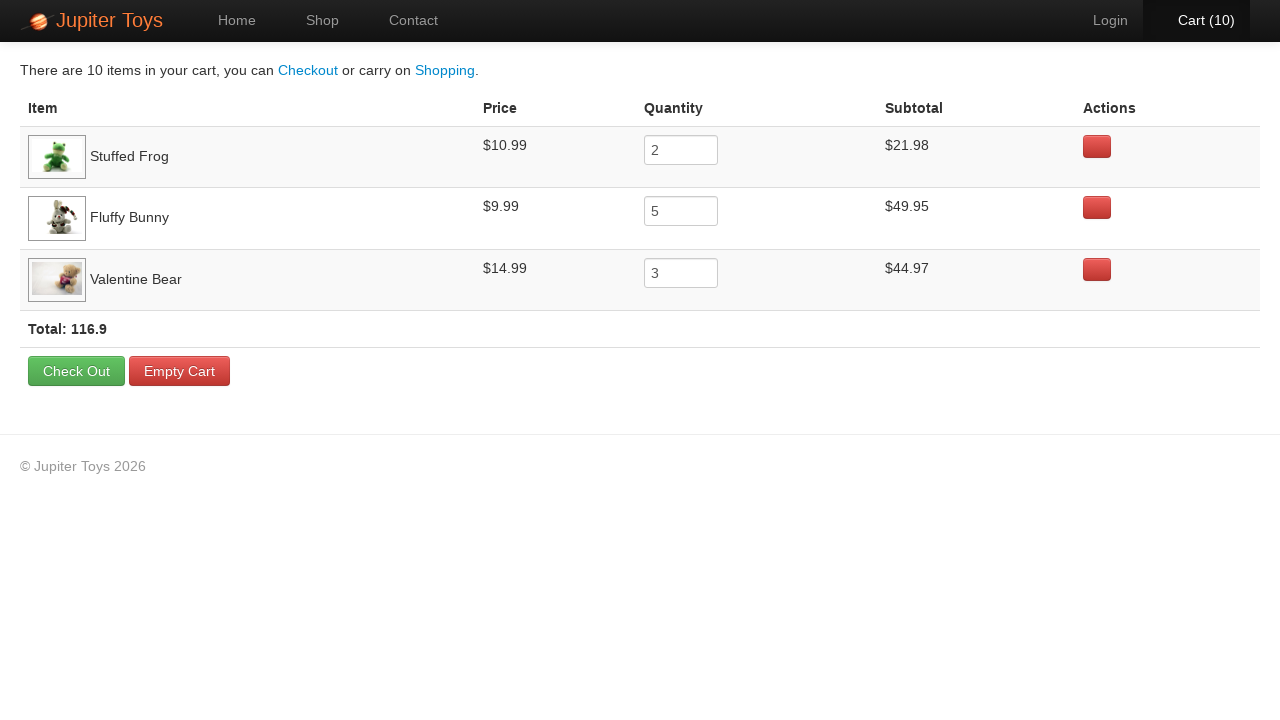

Retrieved total cart value
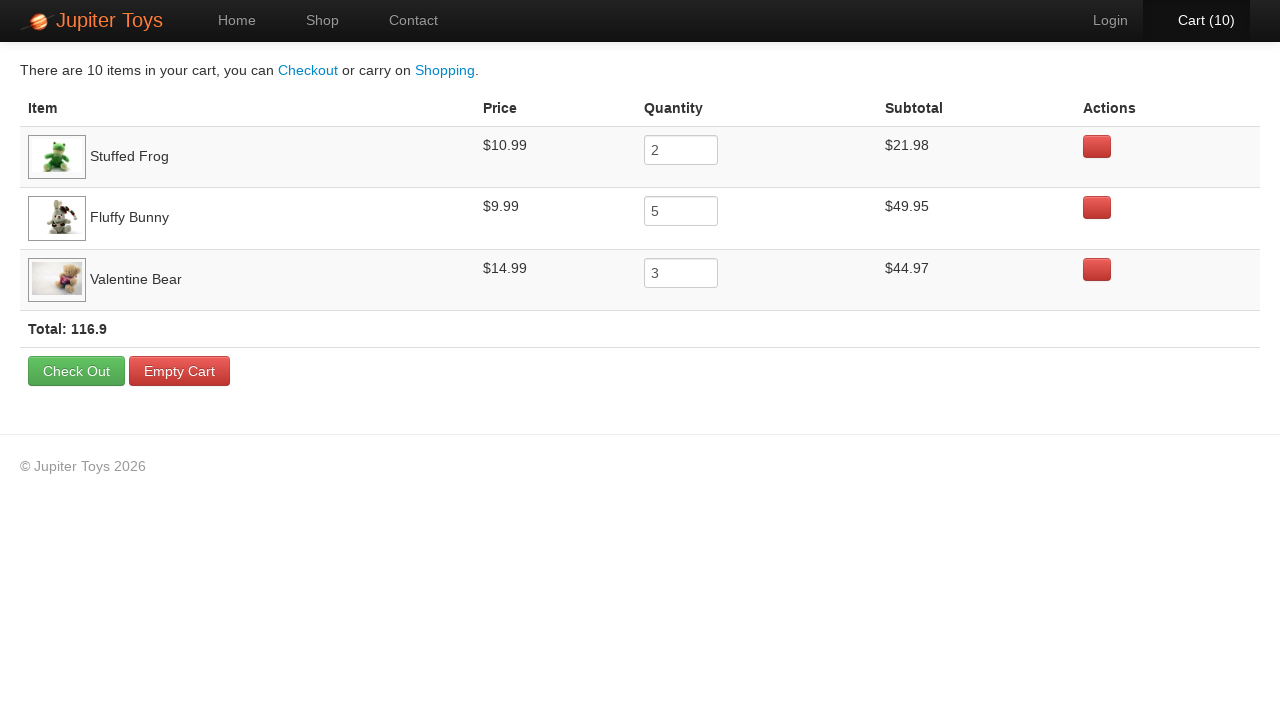

Calculated expected total from individual subtotals
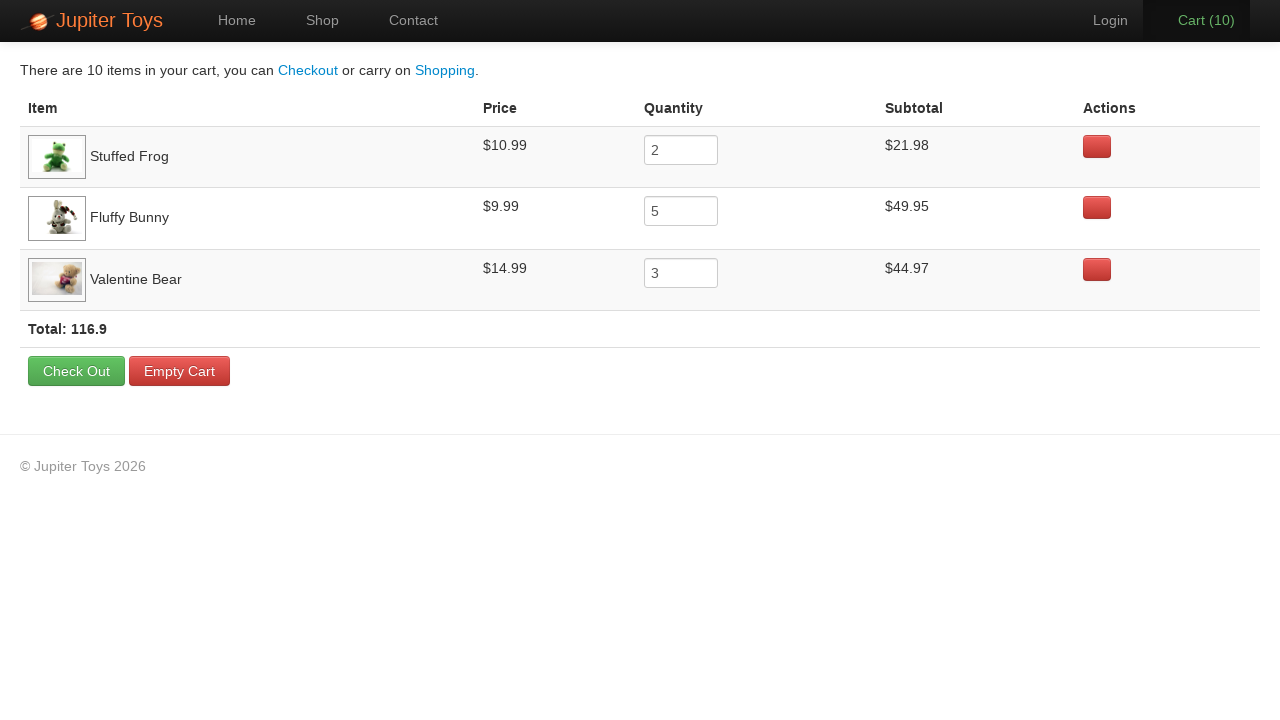

Verified cart total matches calculated sum of all subtotals
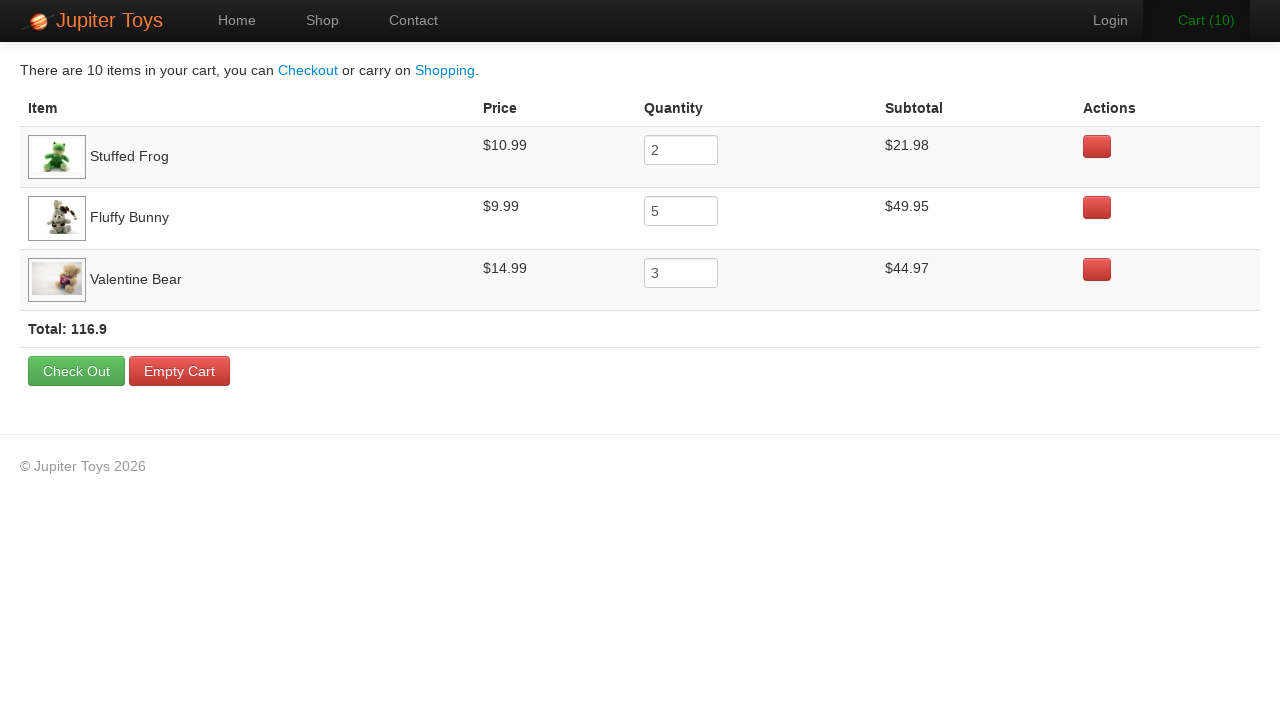

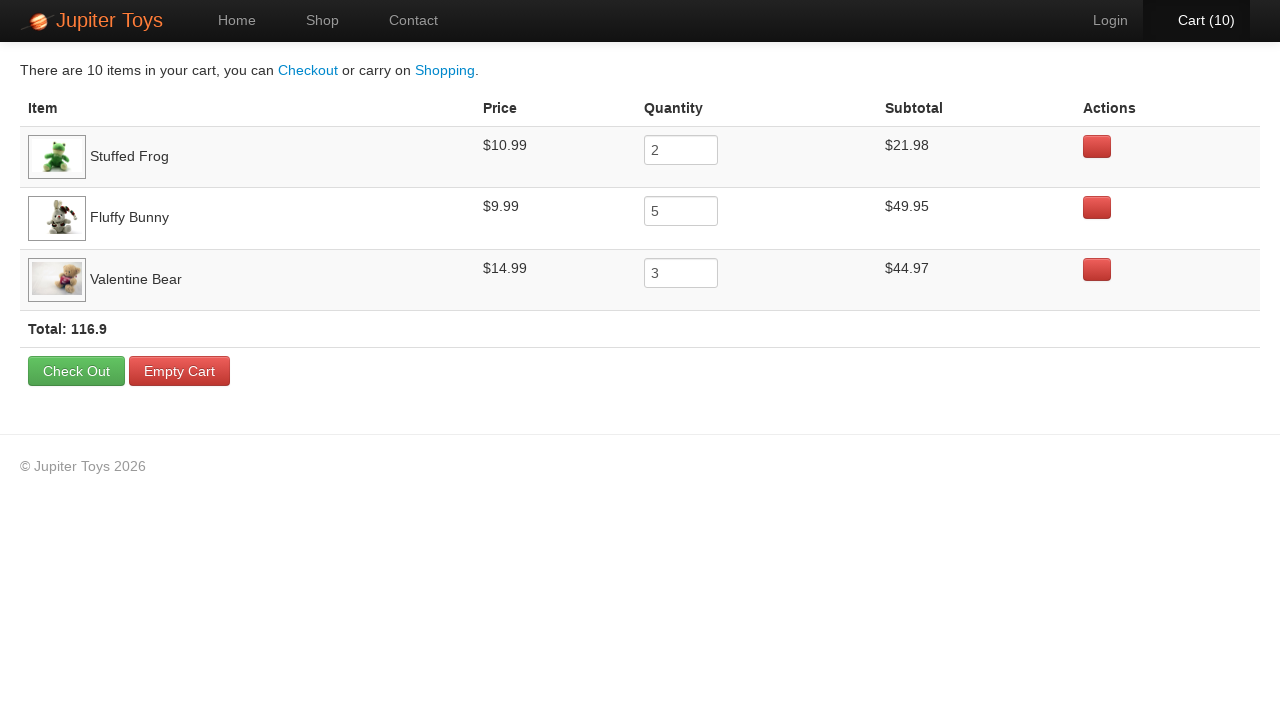